Tests table data by finding the price column index, locating a specific row by product name, and verifying the price value

Starting URL: https://rahulshettyacademy.com/seleniumPractise/#/offers

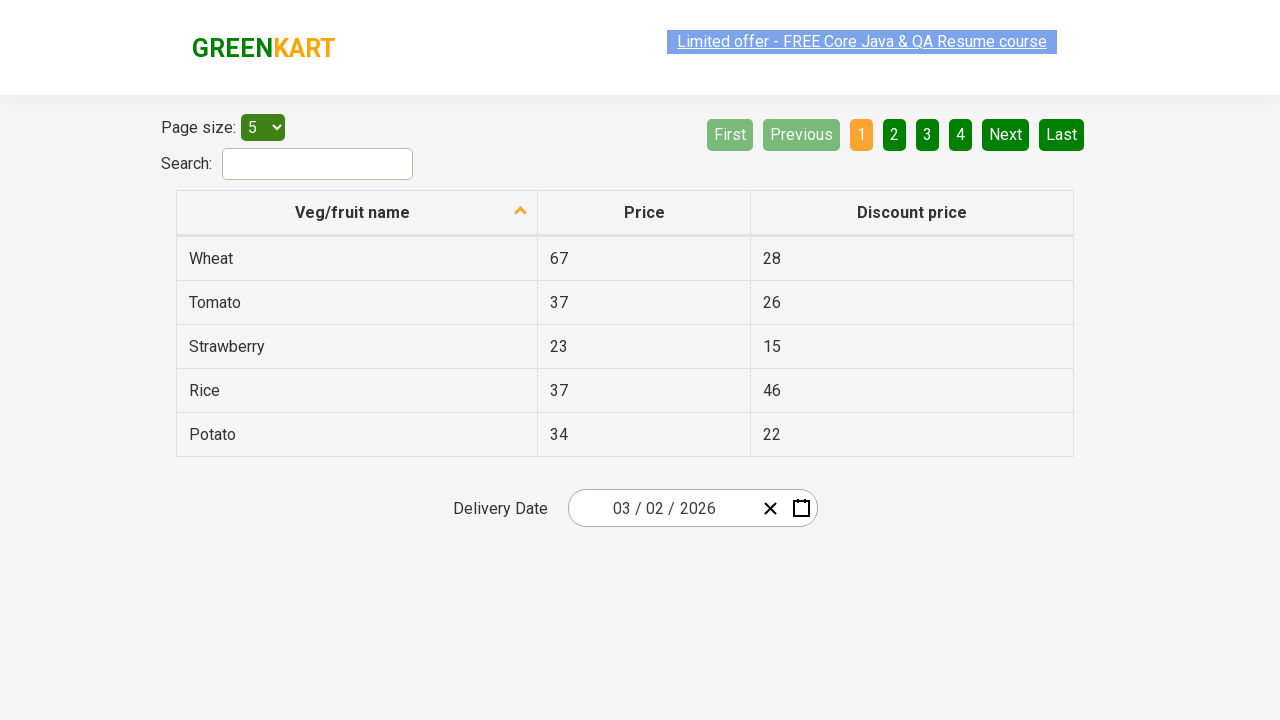

Located all table headers
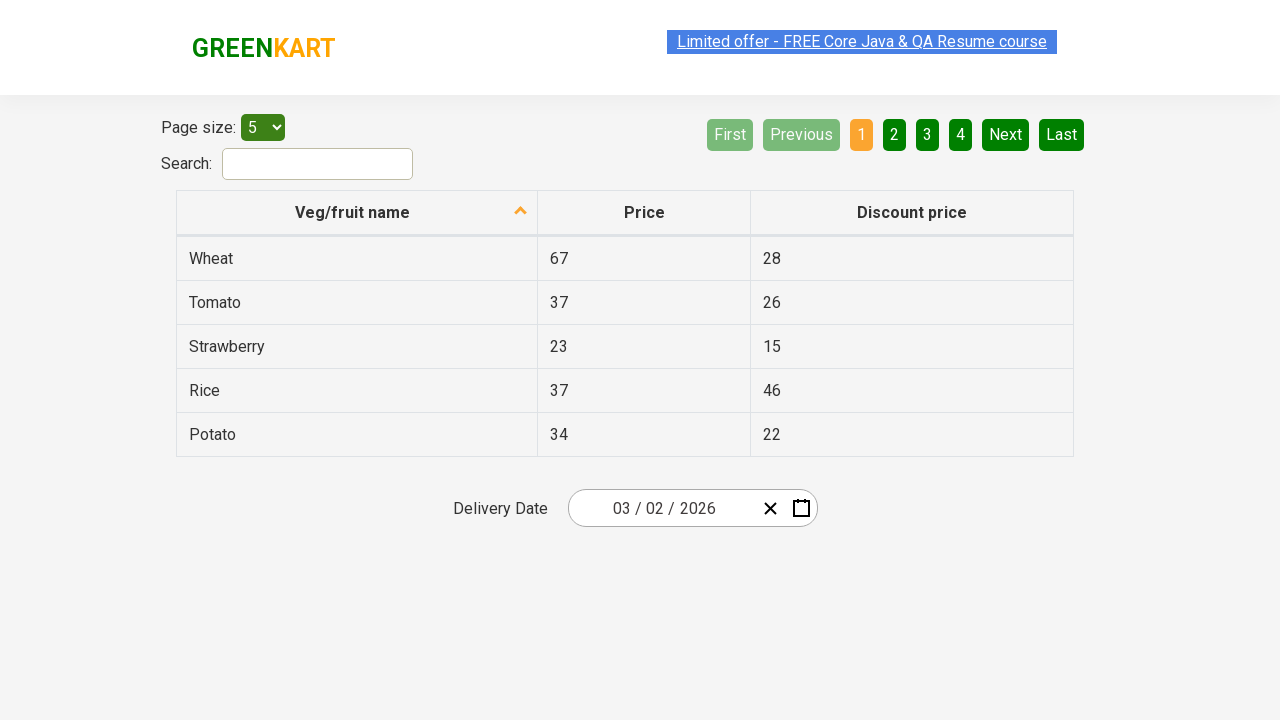

Found Price column at index 1
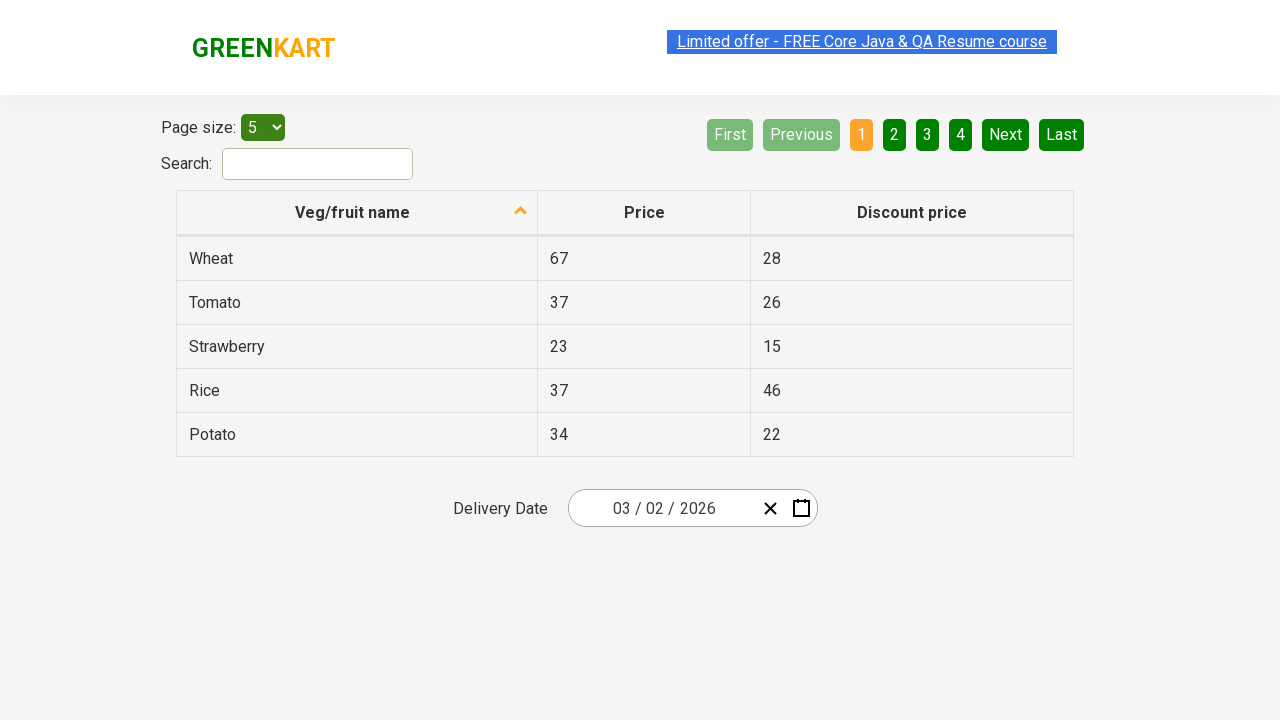

Located table row containing 'Rice'
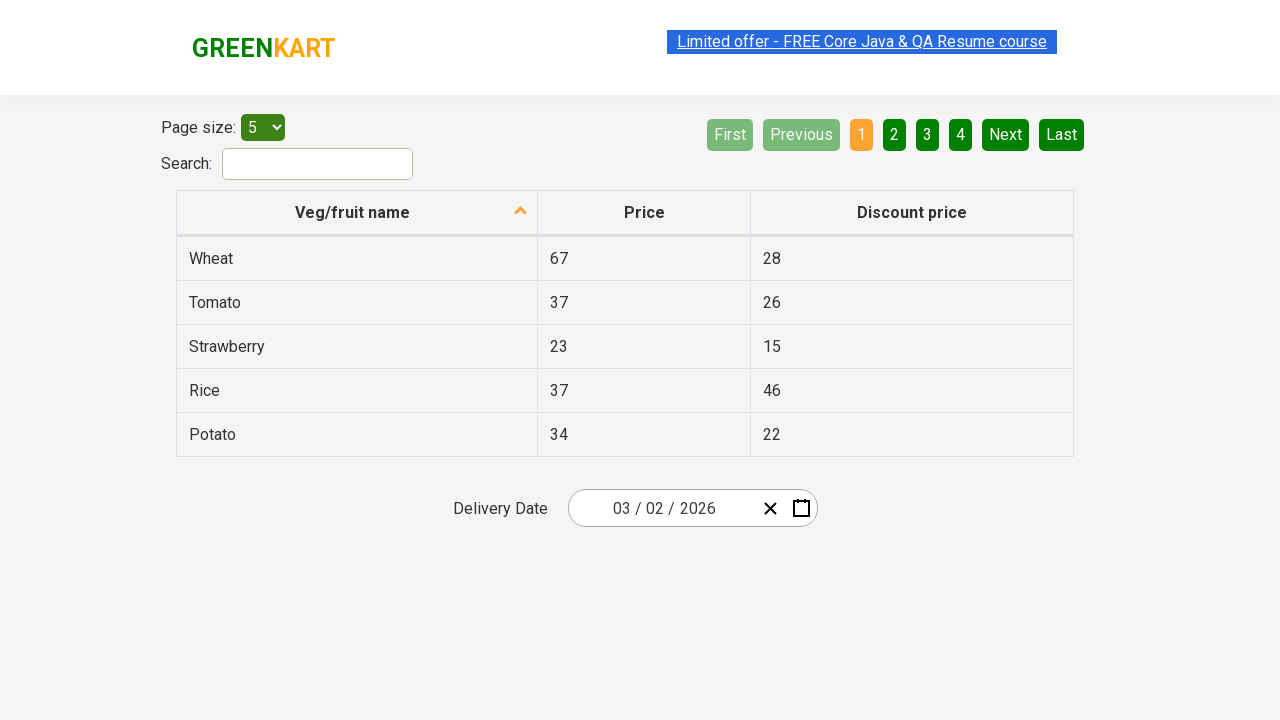

Verified Rice product price is 37
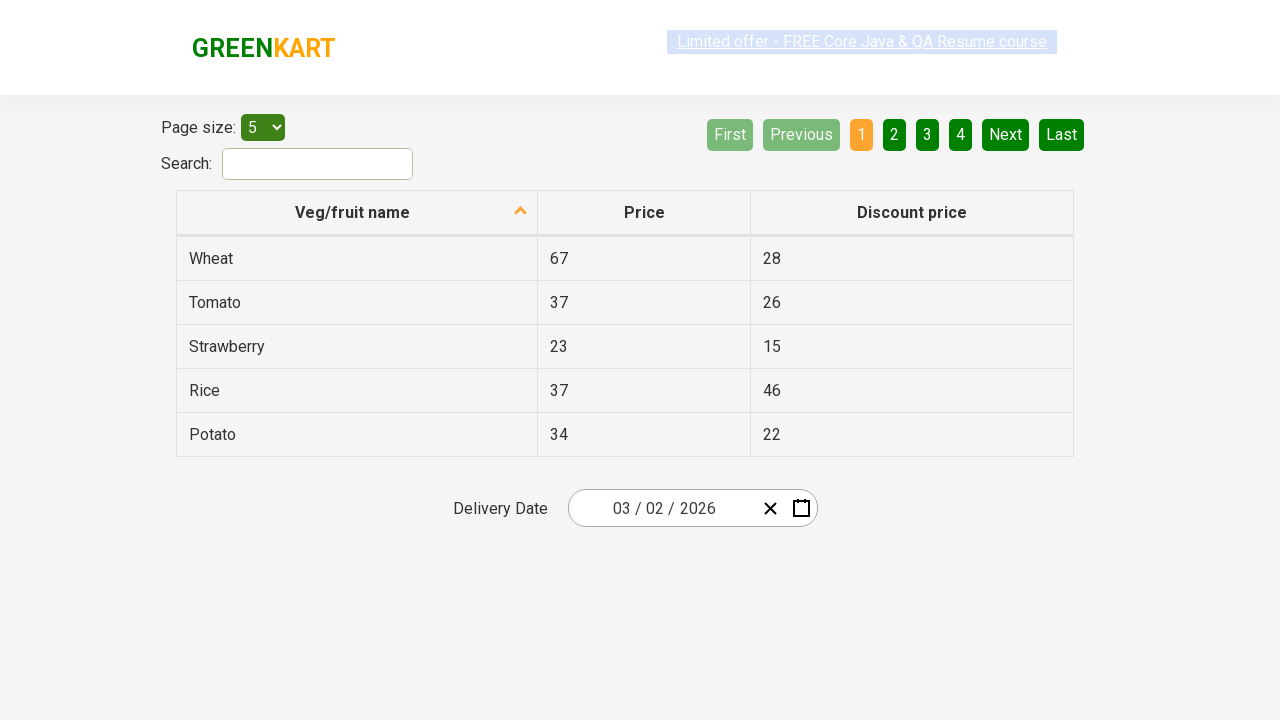

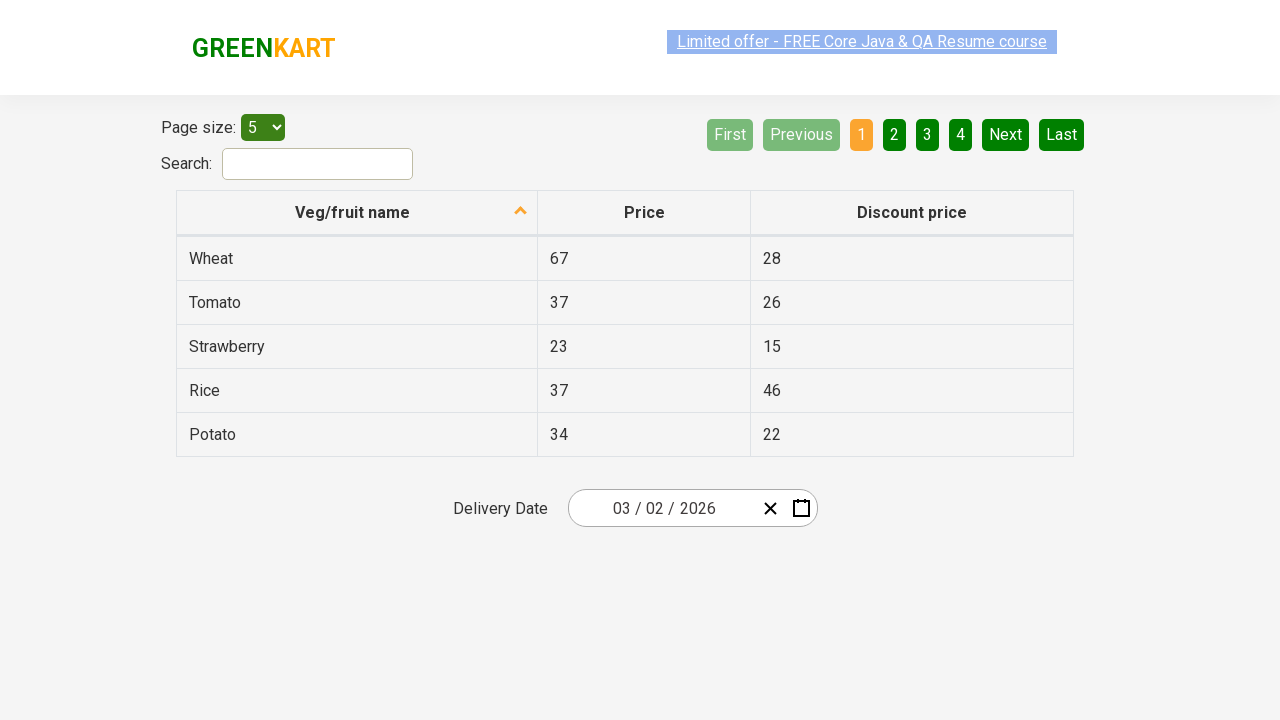